Tests handling of nested iframes by navigating through multiple frame levels, entering text in a nested input field, and switching back to the main content

Starting URL: https://demo.automationtesting.in/Frames.html

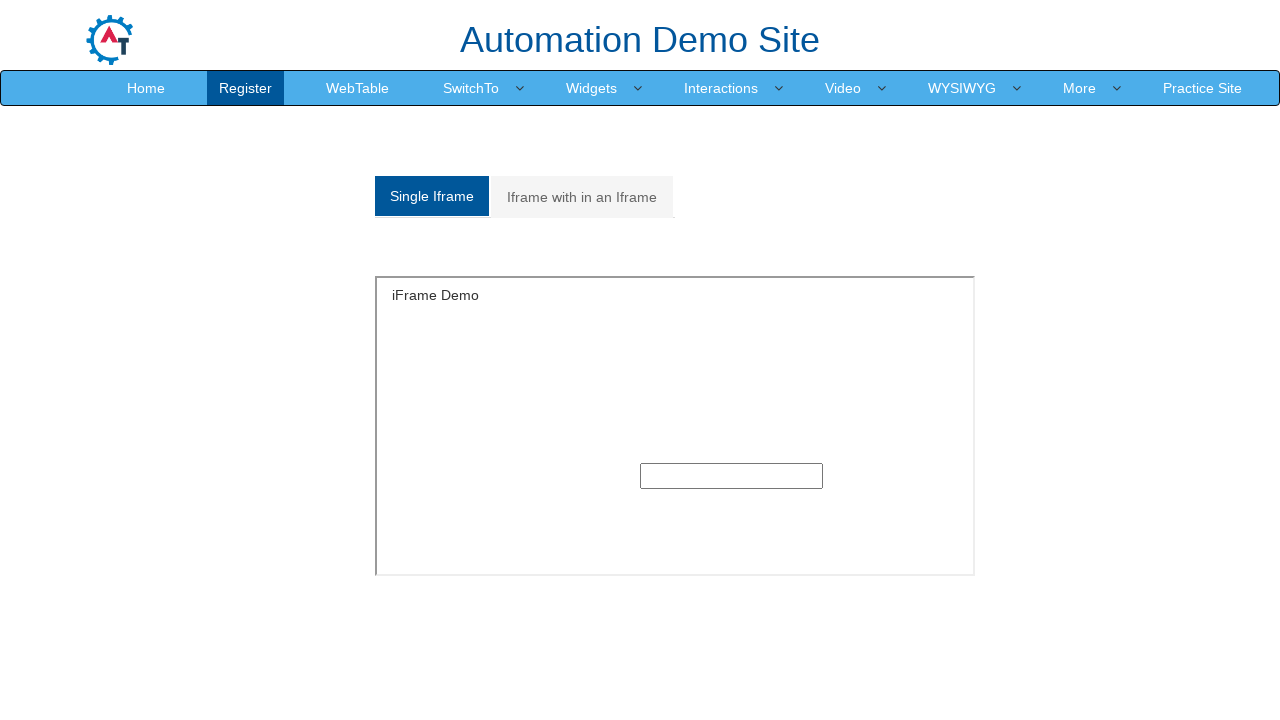

Clicked on 'Iframe with in an Iframe' tab at (582, 197) on text=Iframe with in an Iframe
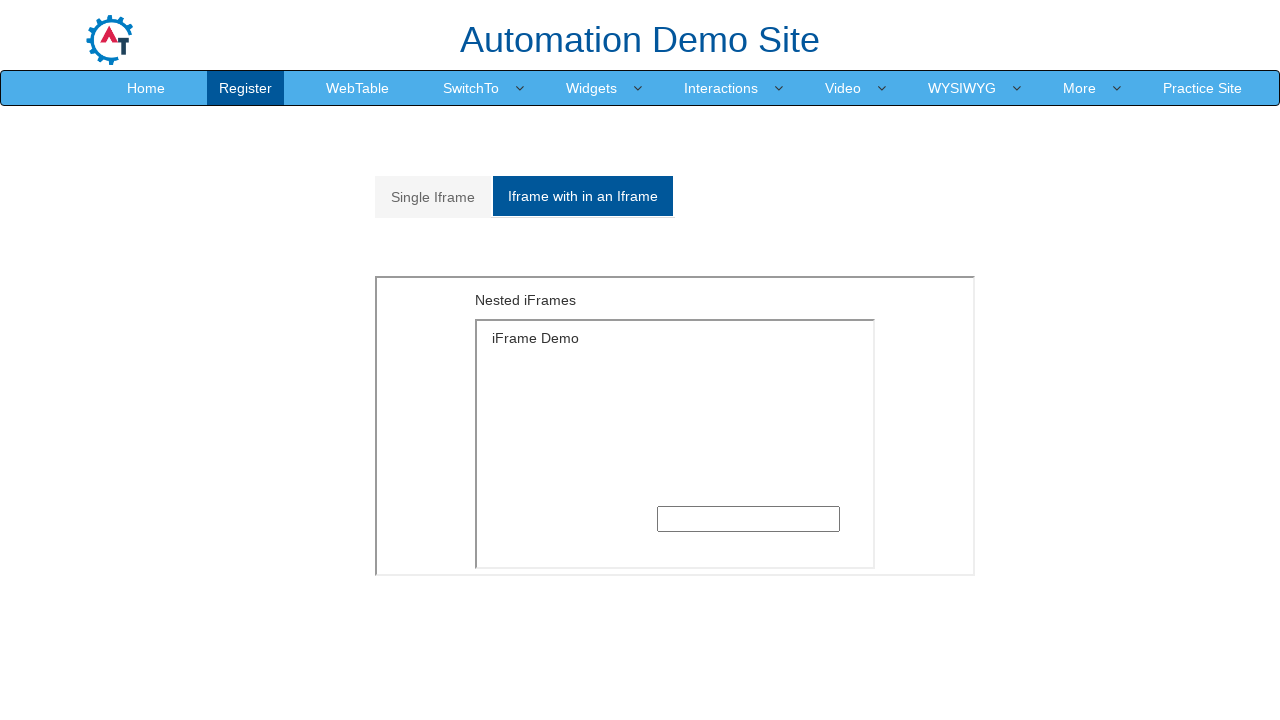

Located outer frame with src='MultipleFrames.html'
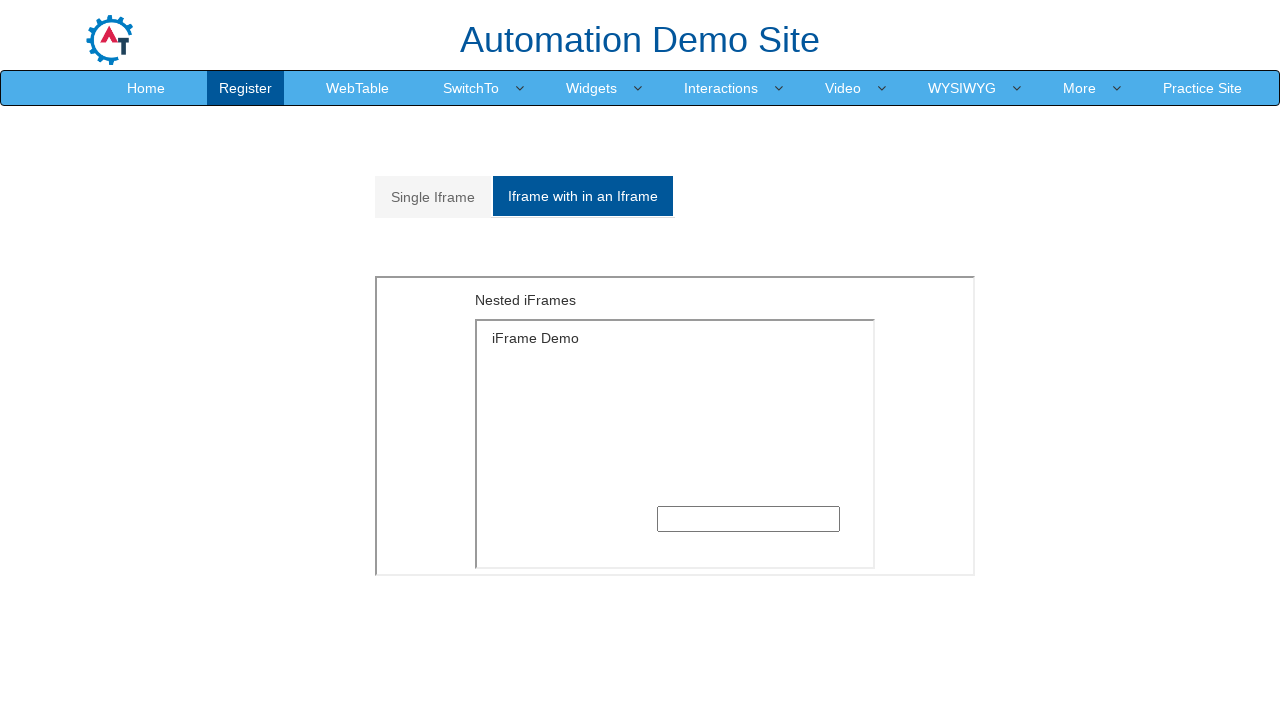

Located inner frame with src='SingleFrame.html' within outer frame
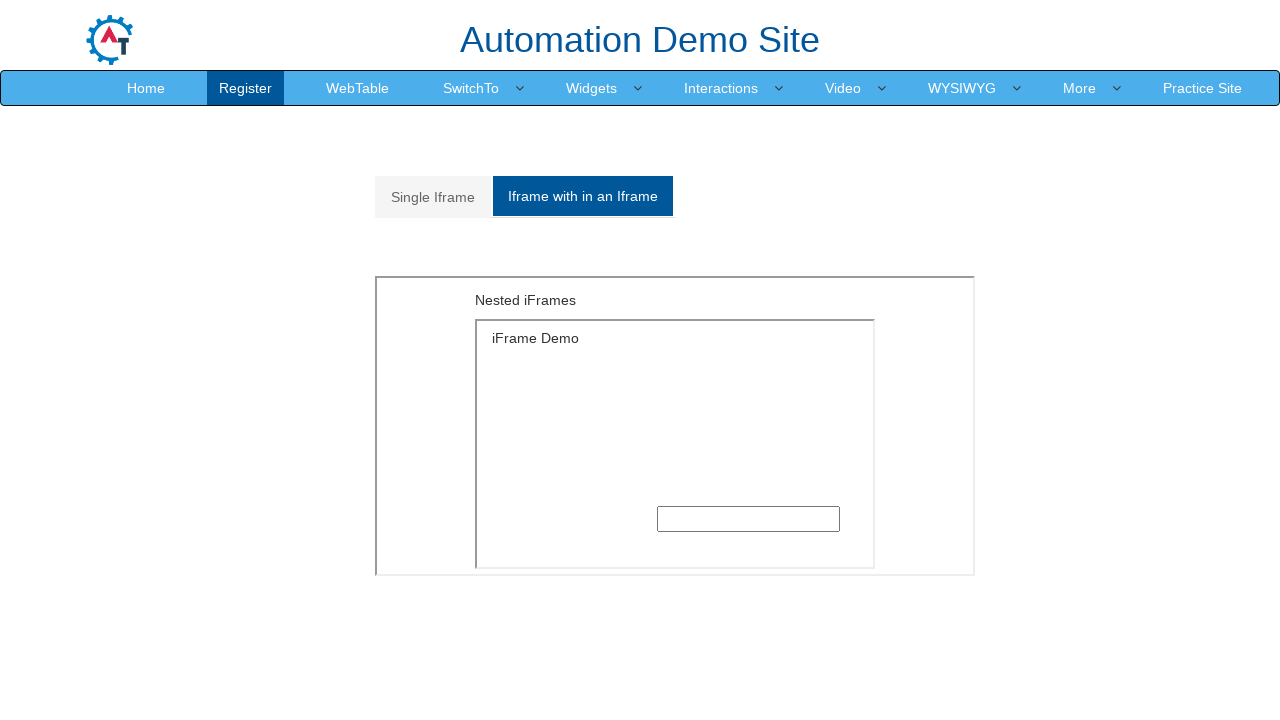

Filled nested input field with 'Selenium' on iframe[src='MultipleFrames.html'] >> internal:control=enter-frame >> iframe[src=
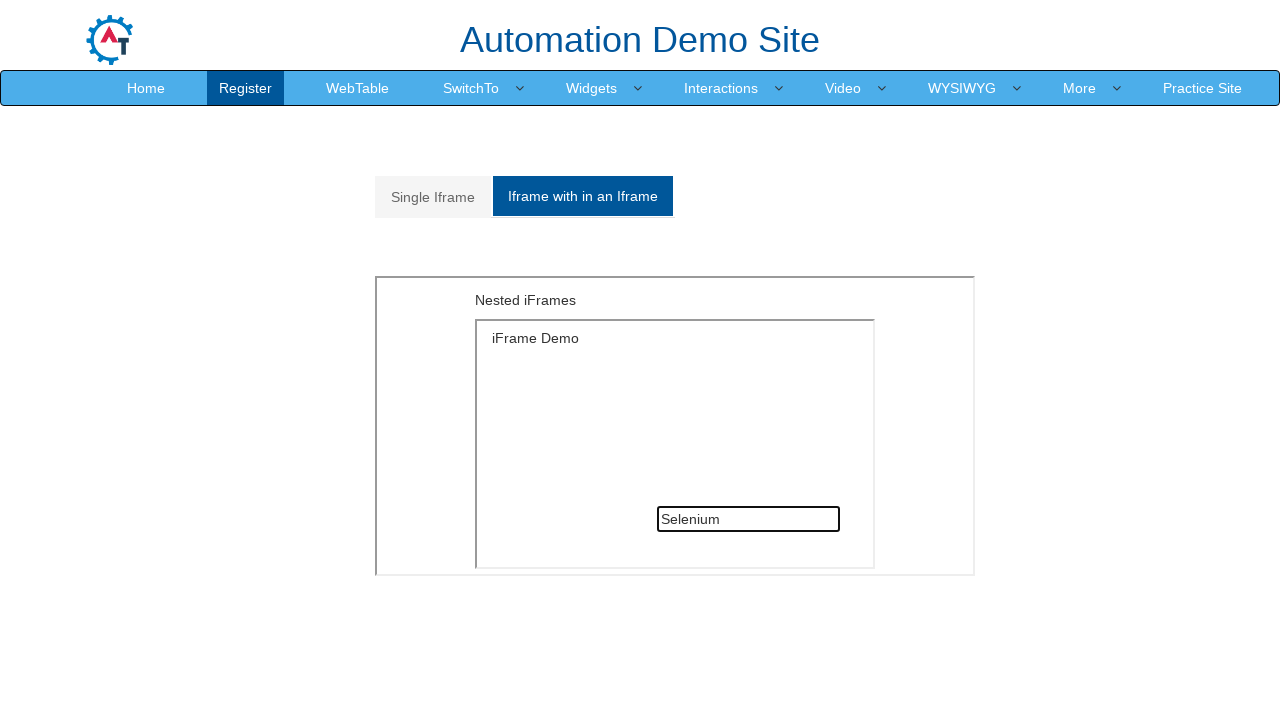

Clicked on 'Single Iframe' link to navigate back to main content at (433, 197) on text=Single Iframe
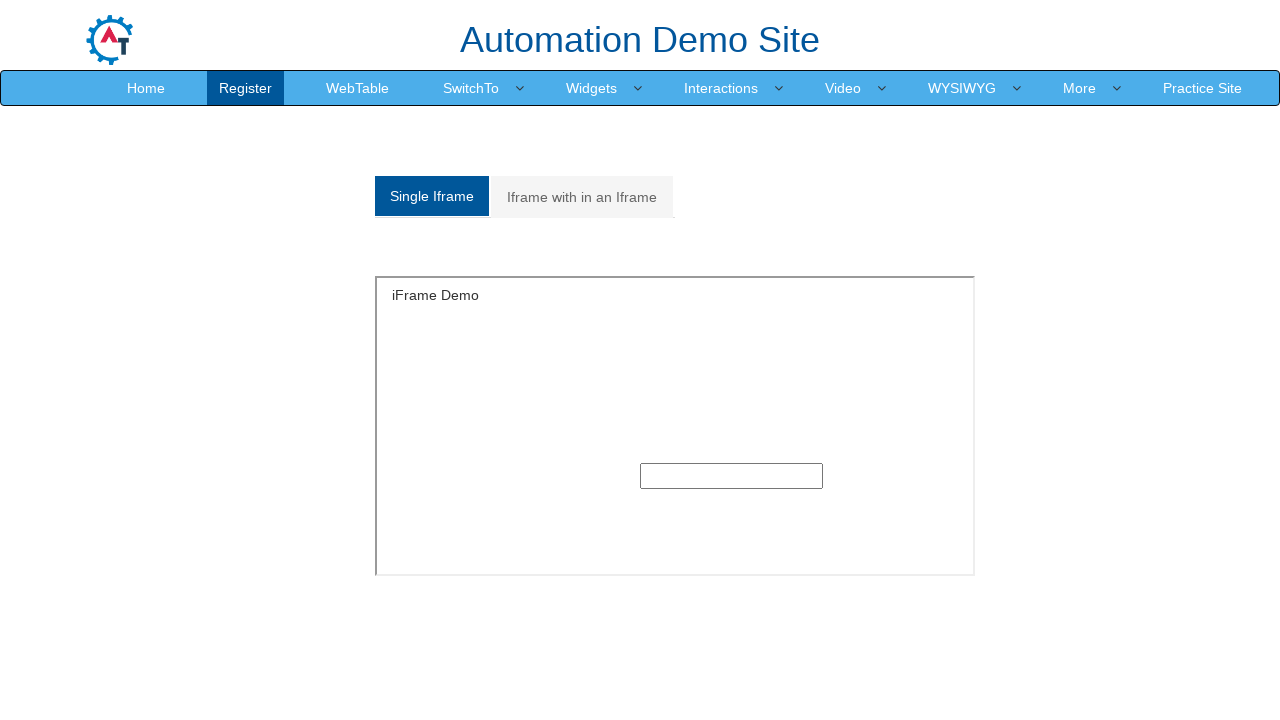

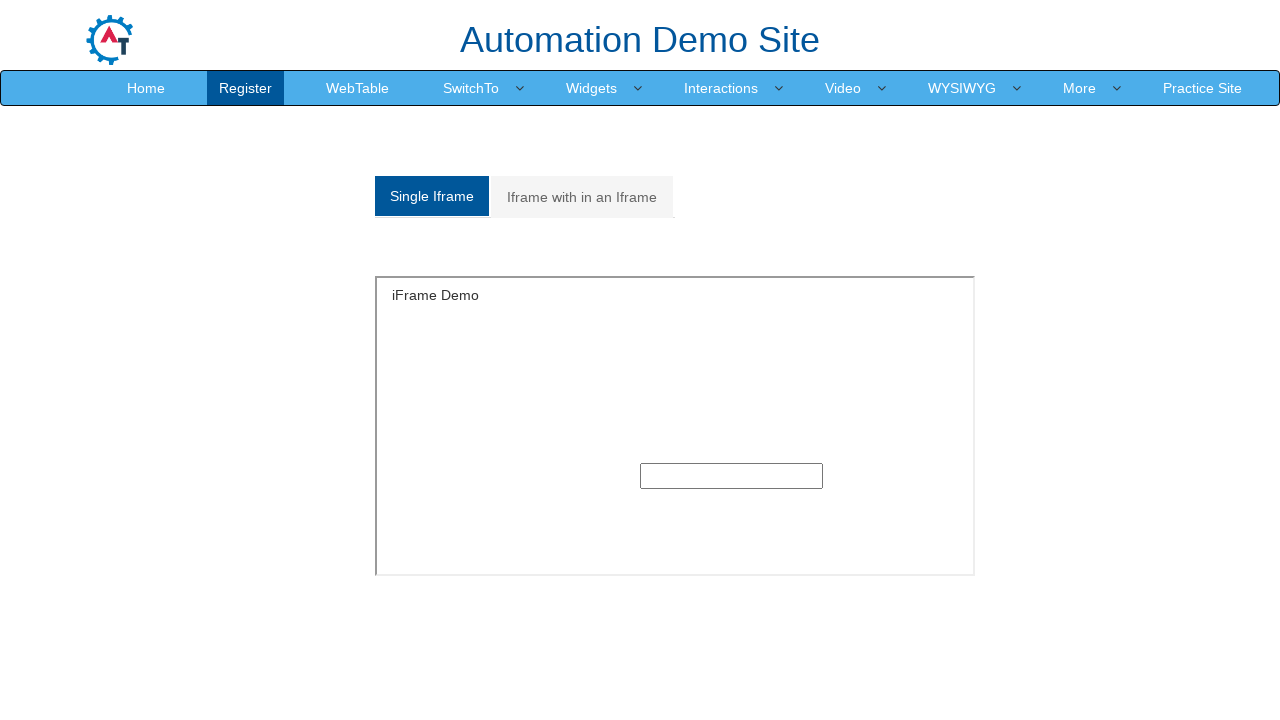